Tests that other controls are hidden when editing a todo item

Starting URL: https://demo.playwright.dev/todomvc

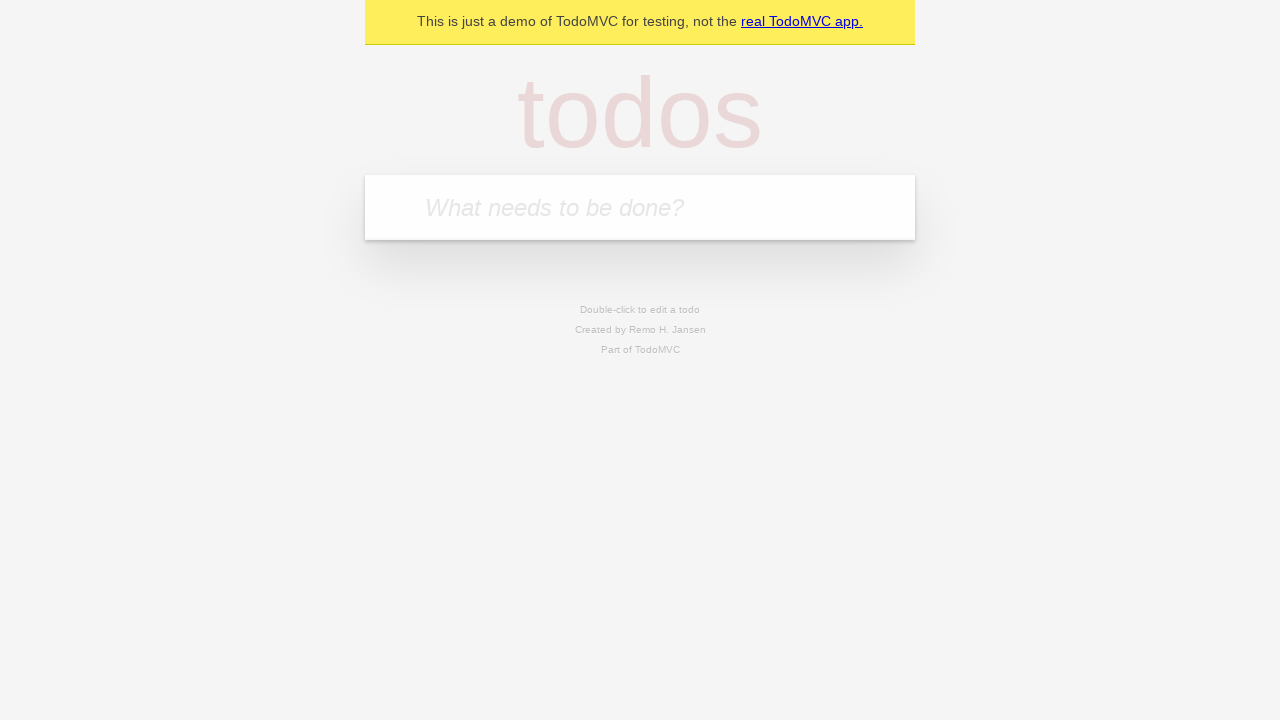

Filled input field with first todo item 'buy some cheese' on internal:attr=[placeholder="What needs to be done?"i]
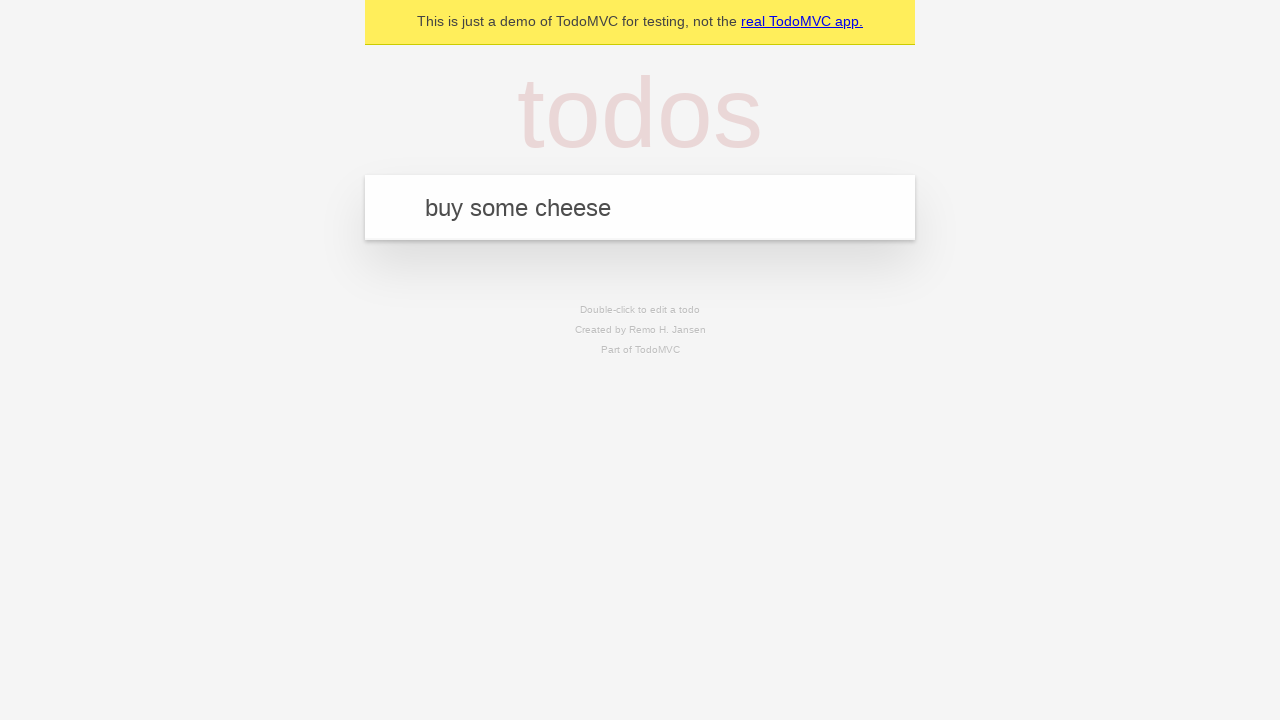

Pressed Enter to create first todo item on internal:attr=[placeholder="What needs to be done?"i]
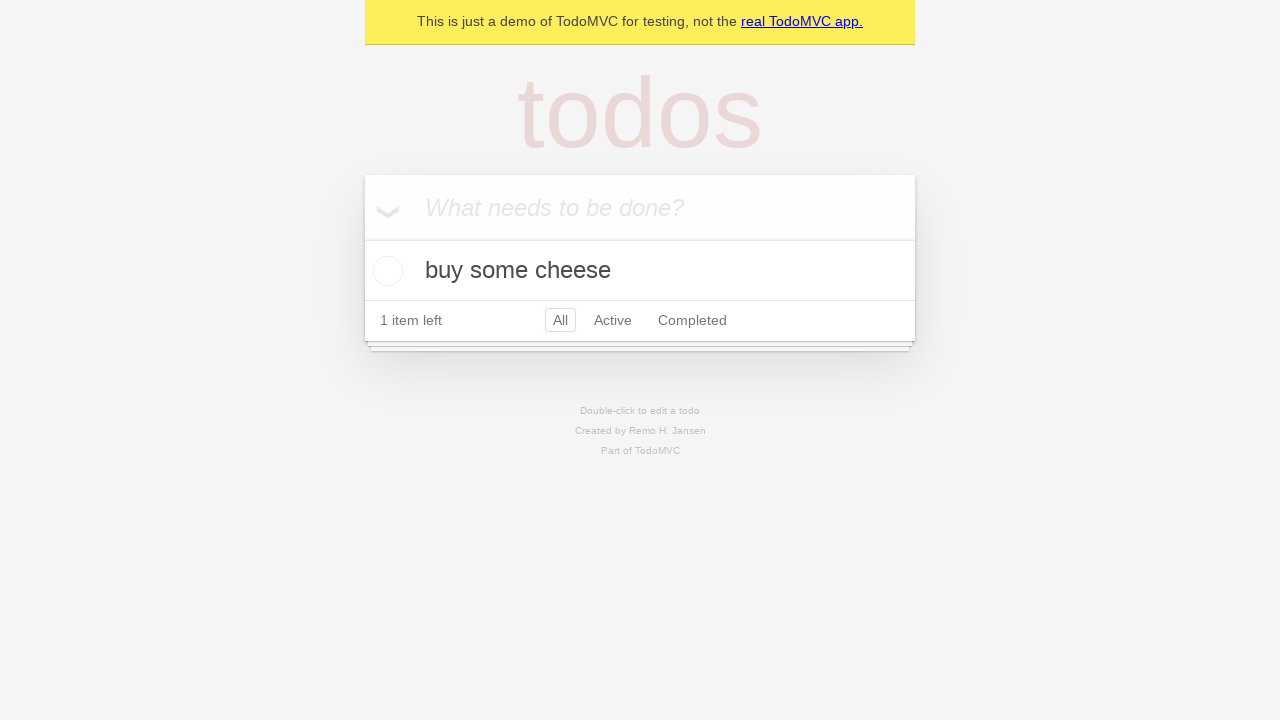

Filled input field with second todo item 'feed the cat' on internal:attr=[placeholder="What needs to be done?"i]
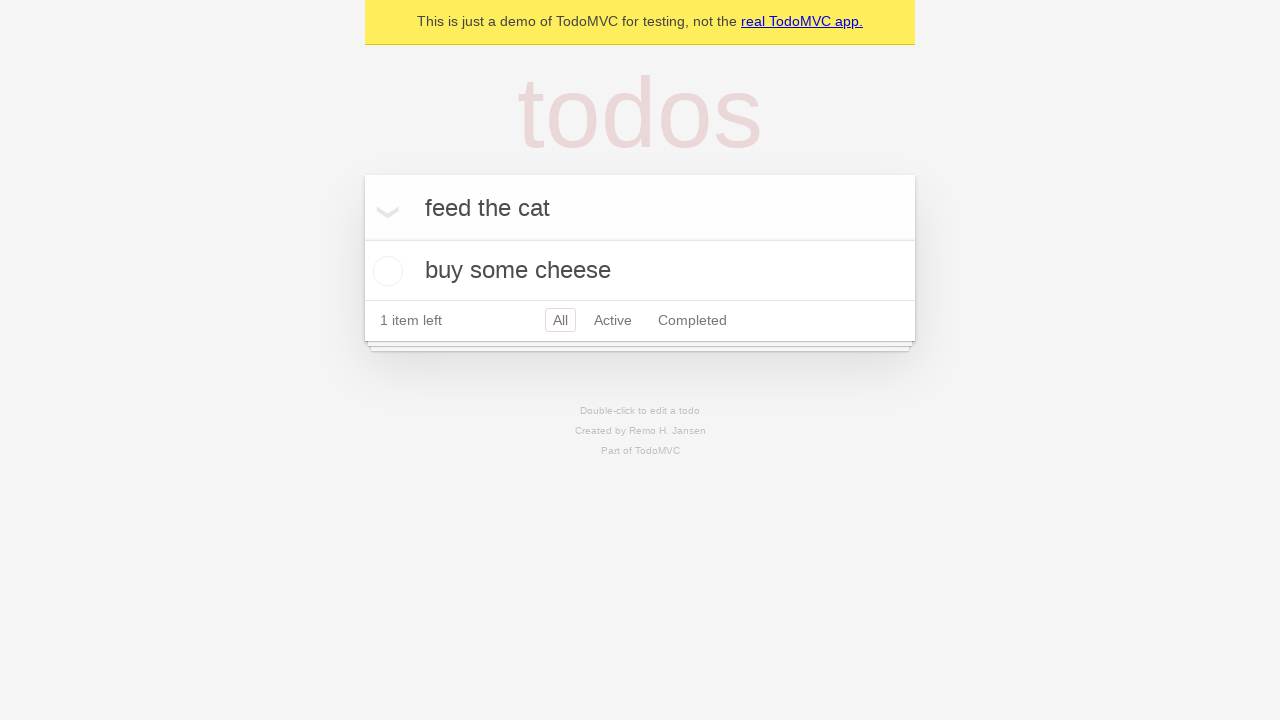

Pressed Enter to create second todo item on internal:attr=[placeholder="What needs to be done?"i]
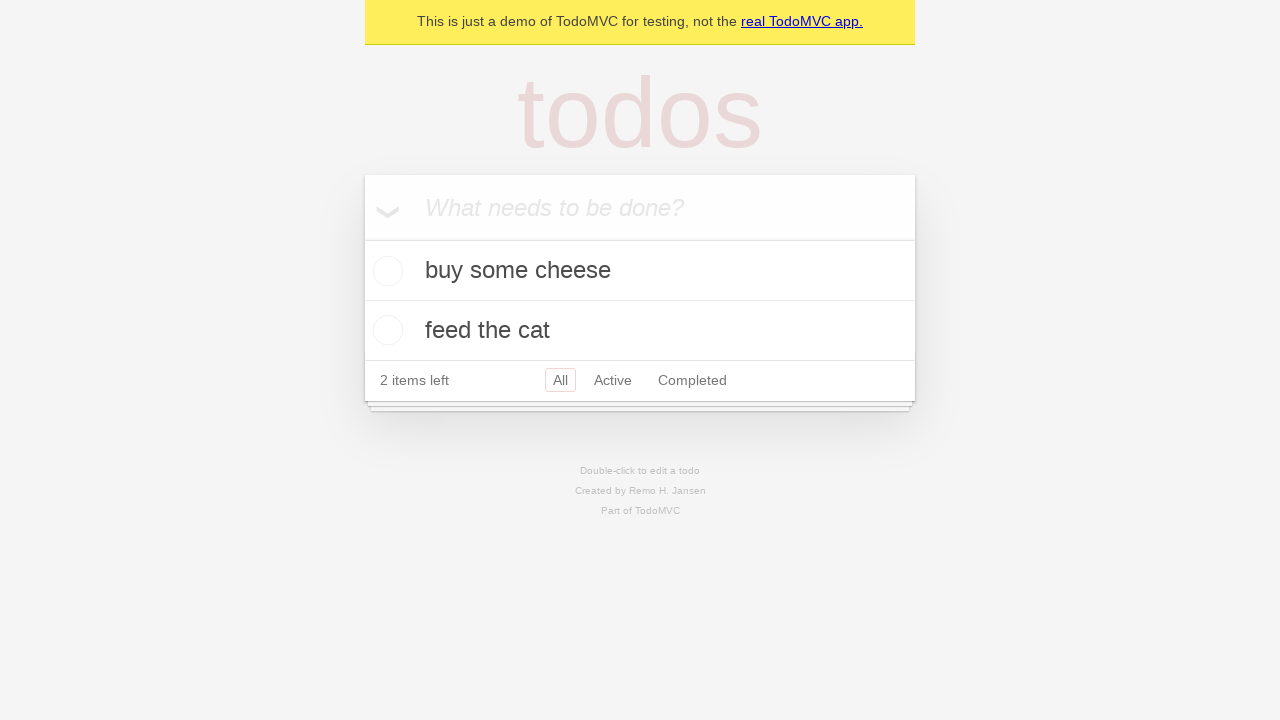

Filled input field with third todo item 'book a doctors appointment' on internal:attr=[placeholder="What needs to be done?"i]
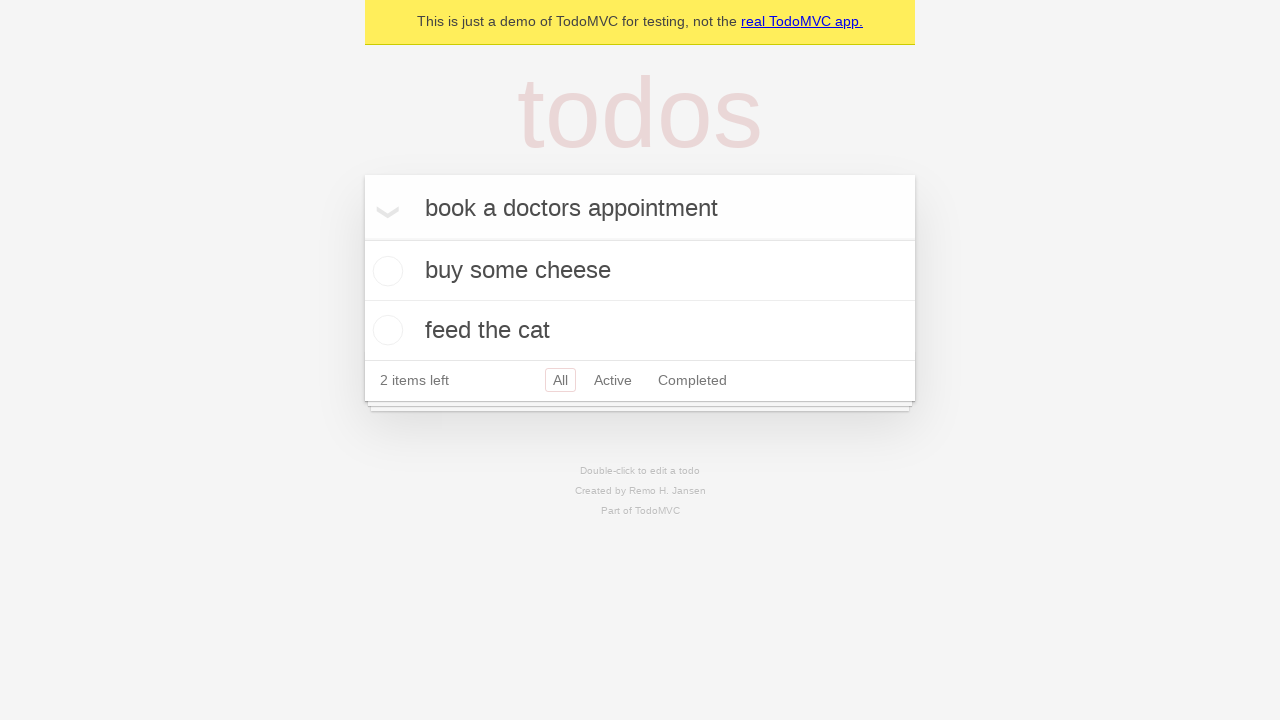

Pressed Enter to create third todo item on internal:attr=[placeholder="What needs to be done?"i]
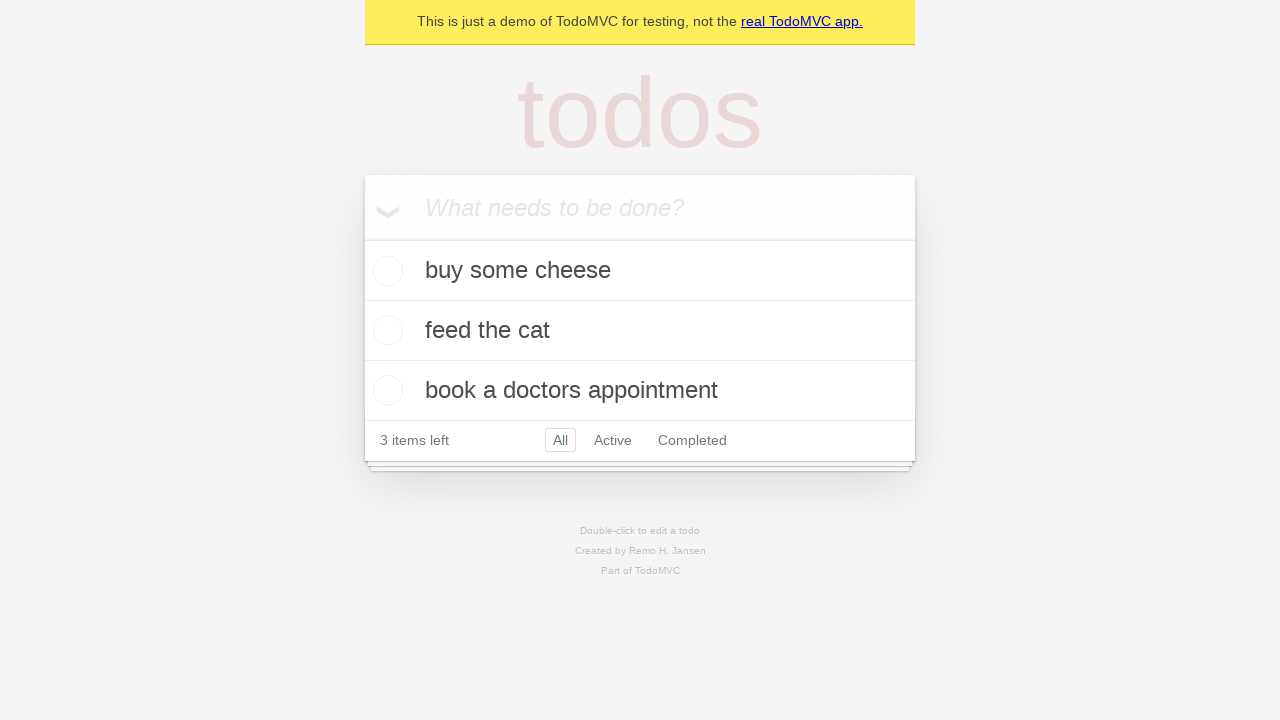

Double-clicked second todo item to enter edit mode at (640, 331) on internal:testid=[data-testid="todo-item"s] >> nth=1
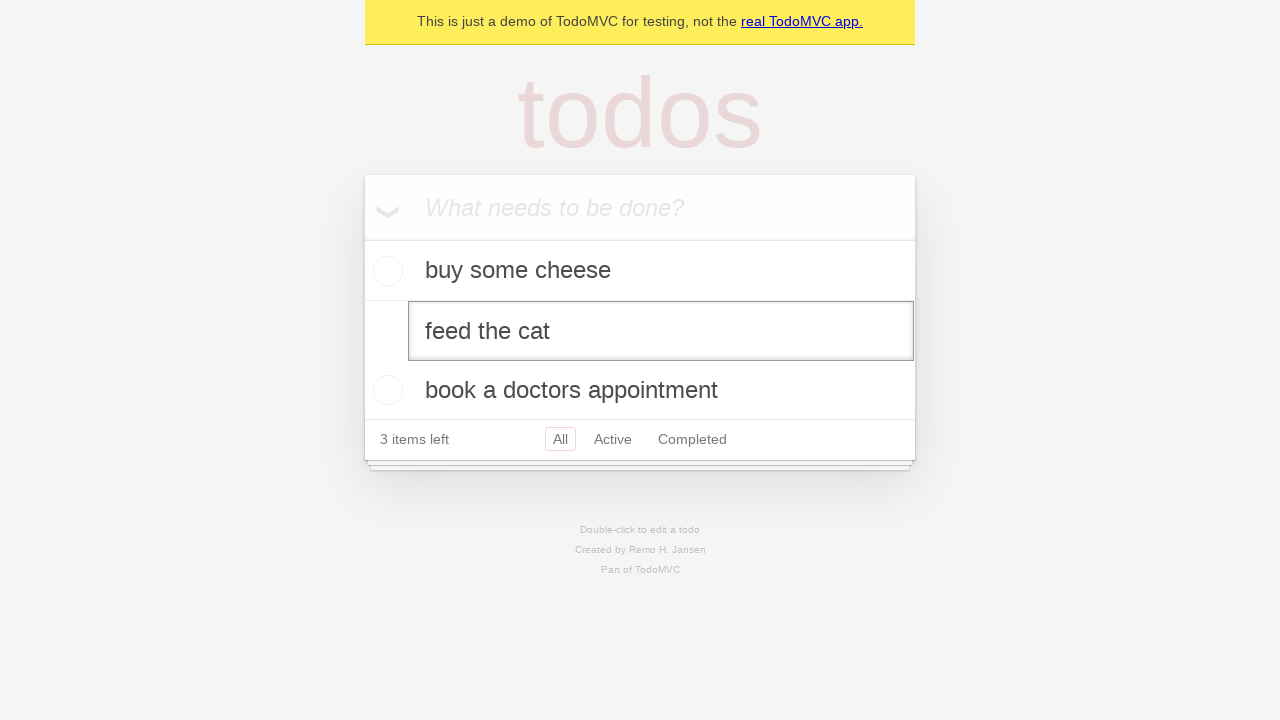

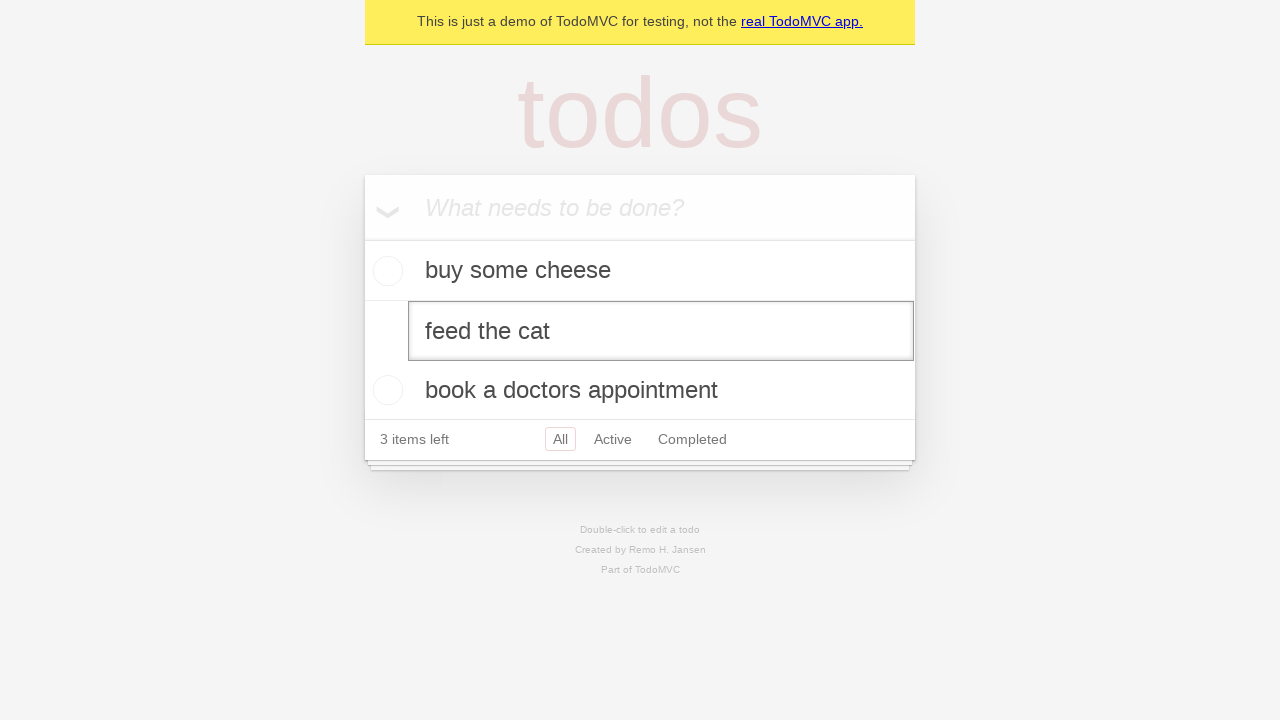